Tests that clicking the Sign up link opens a modal with the Sign up heading

Starting URL: https://www.demoblaze.com/

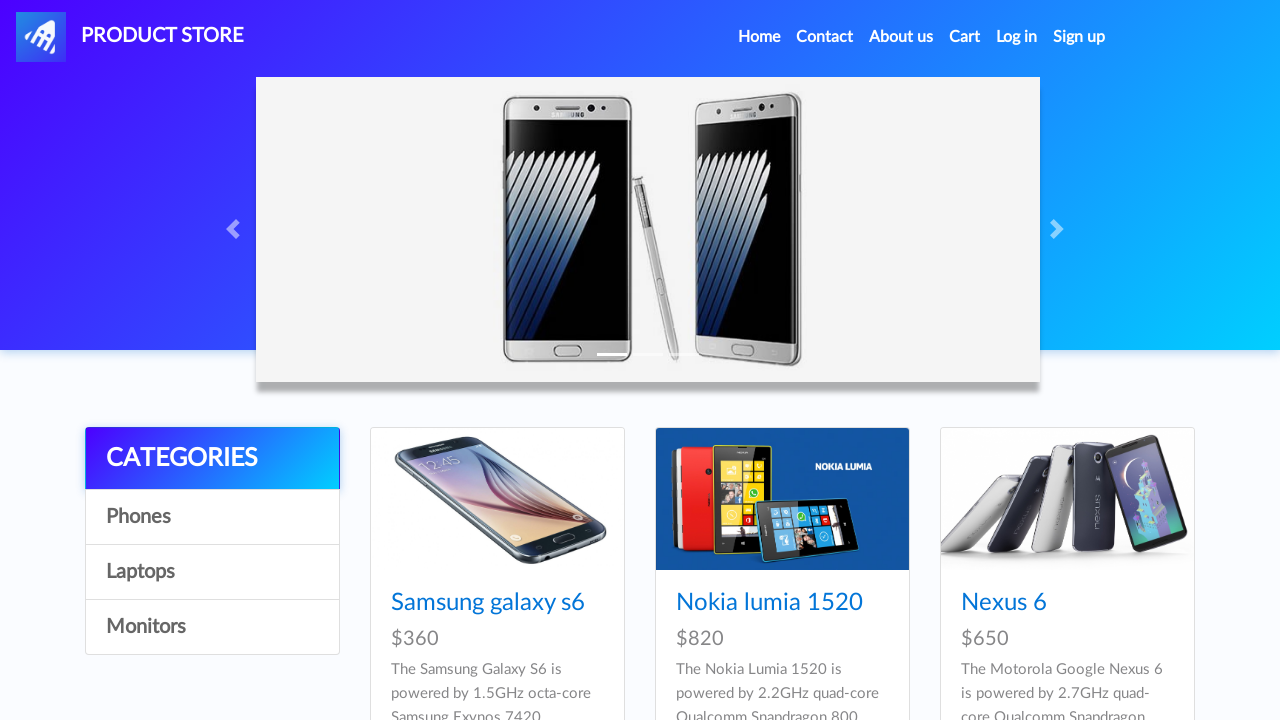

Clicked the Sign up link at (1079, 37) on internal:role=link[name="Sign up"i]
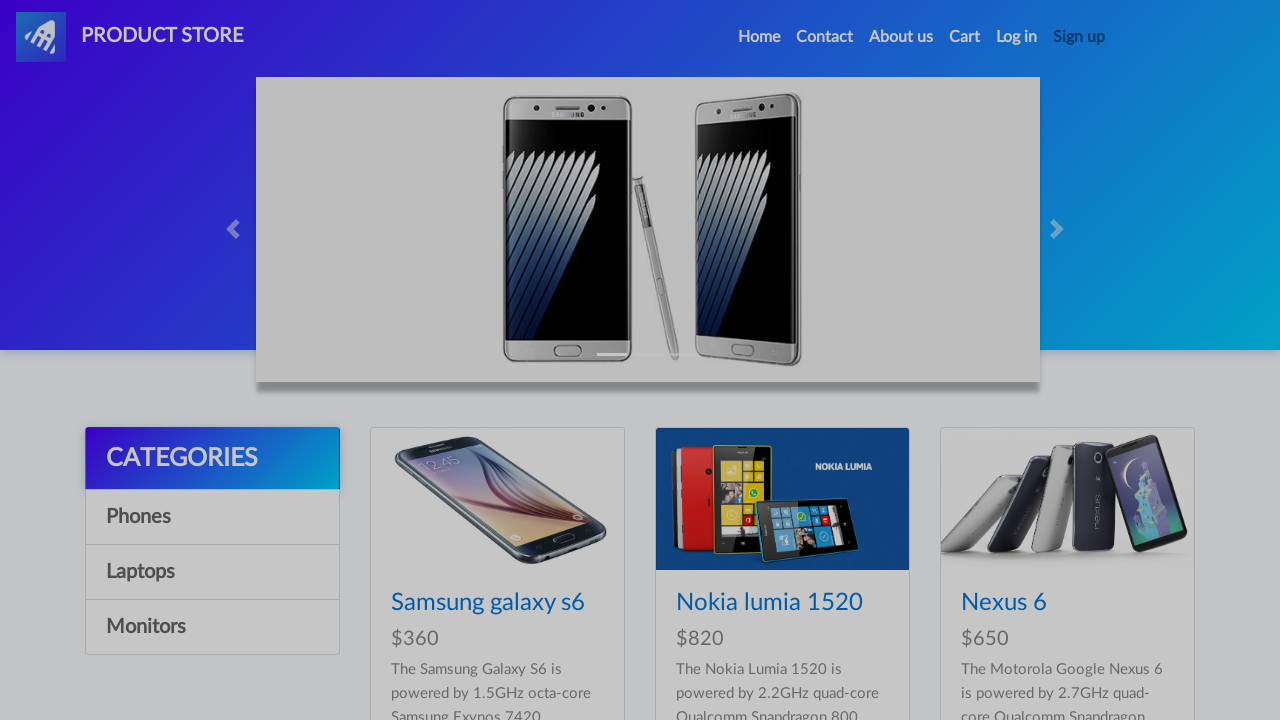

Sign up modal heading is now visible
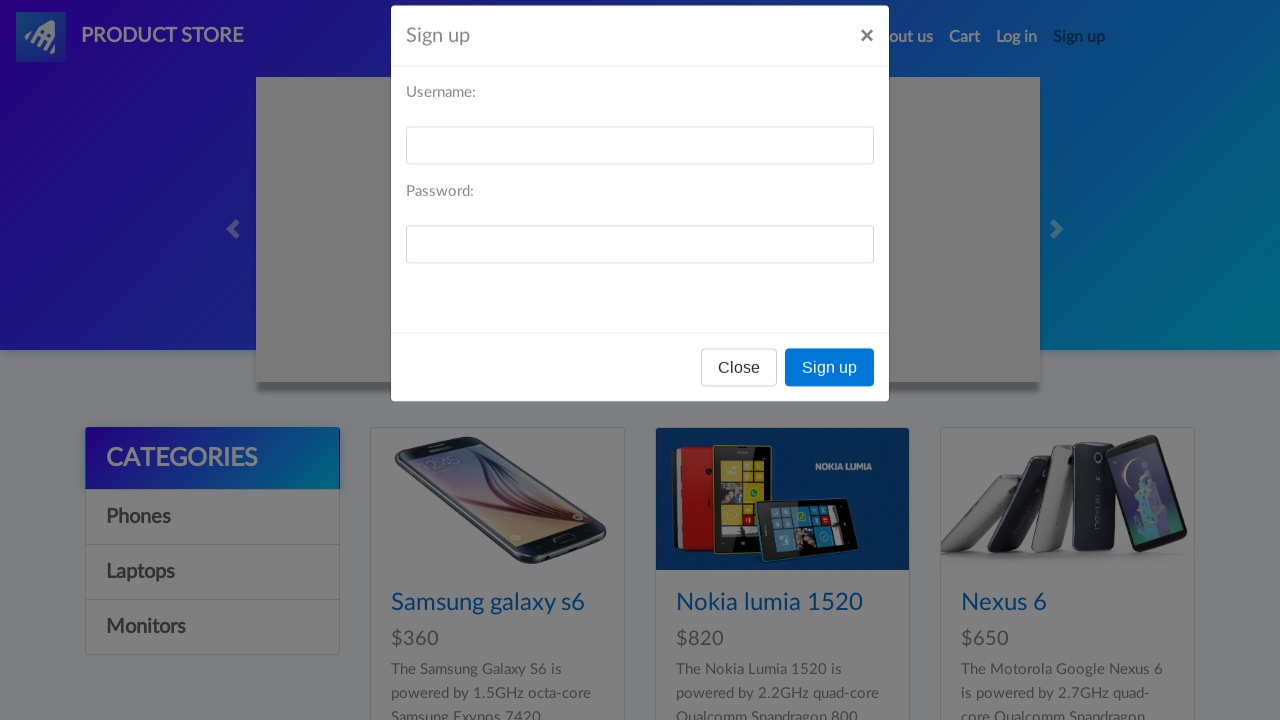

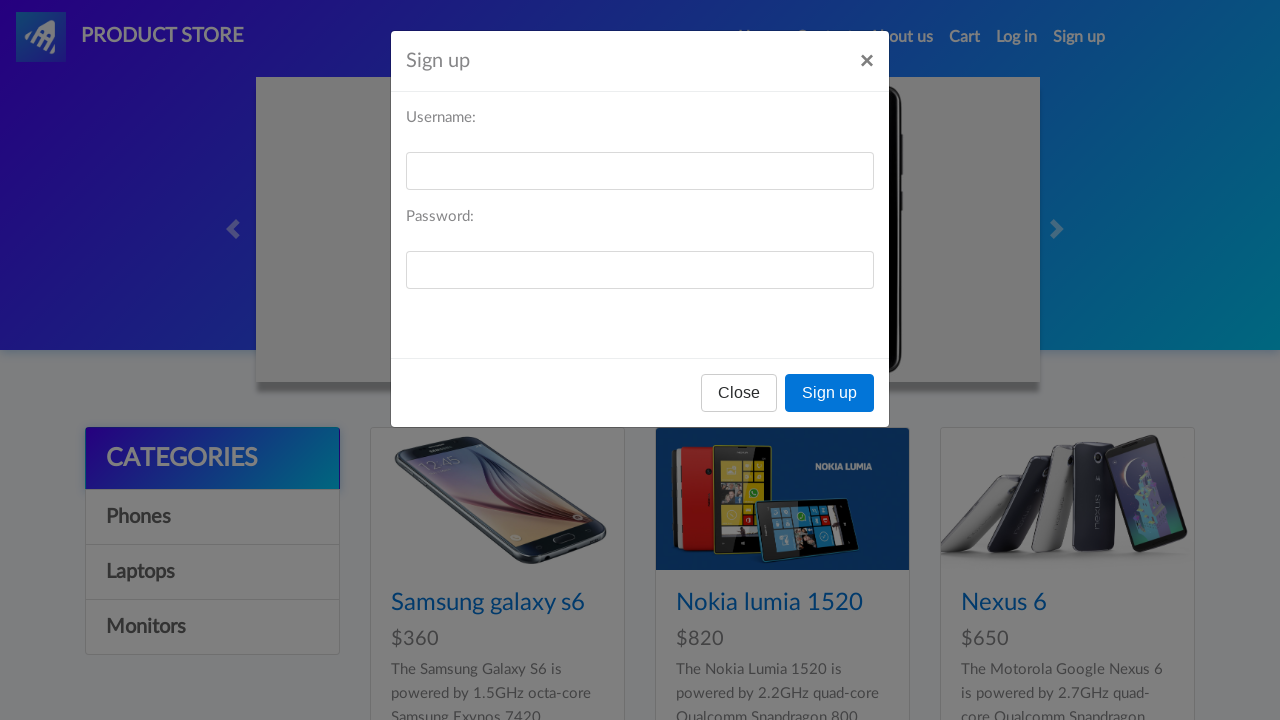